Tests that selecting Node.js from the platform dropdown navigates to the correct docs page

Starting URL: https://playwright.dev/

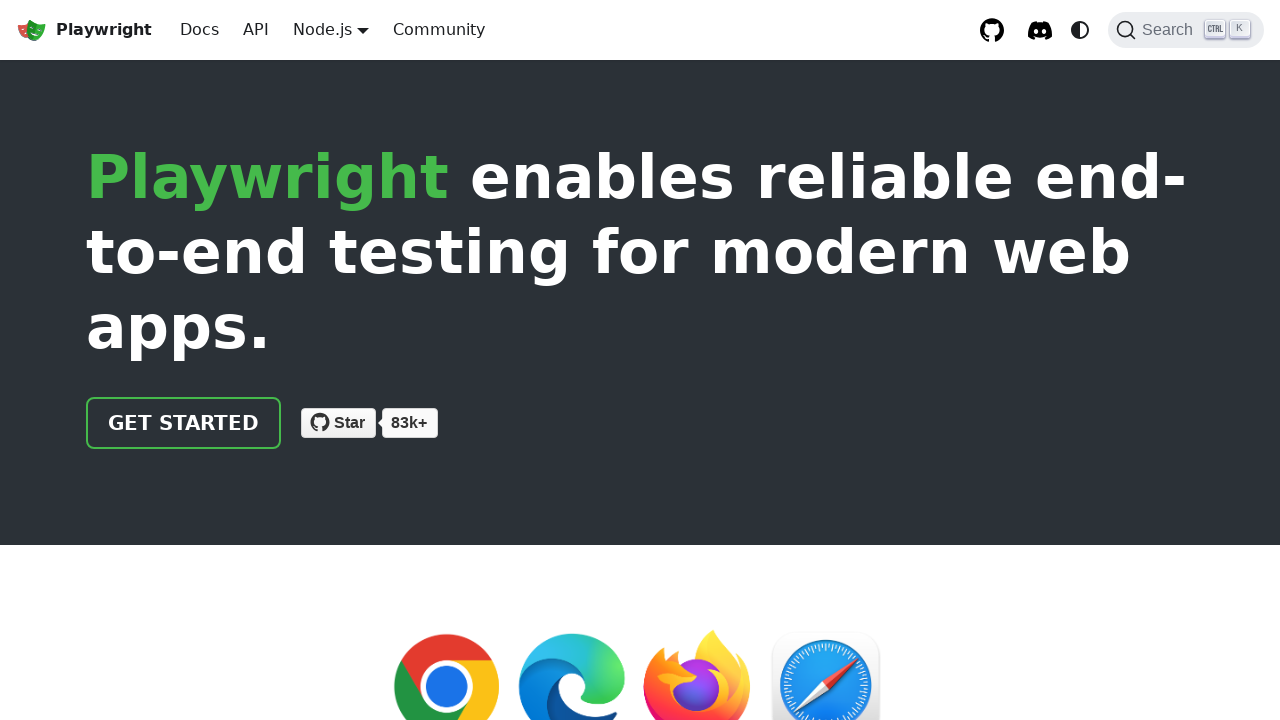

Clicked Docs link in navigation at (200, 30) on internal:role=link[name="Docs"i]
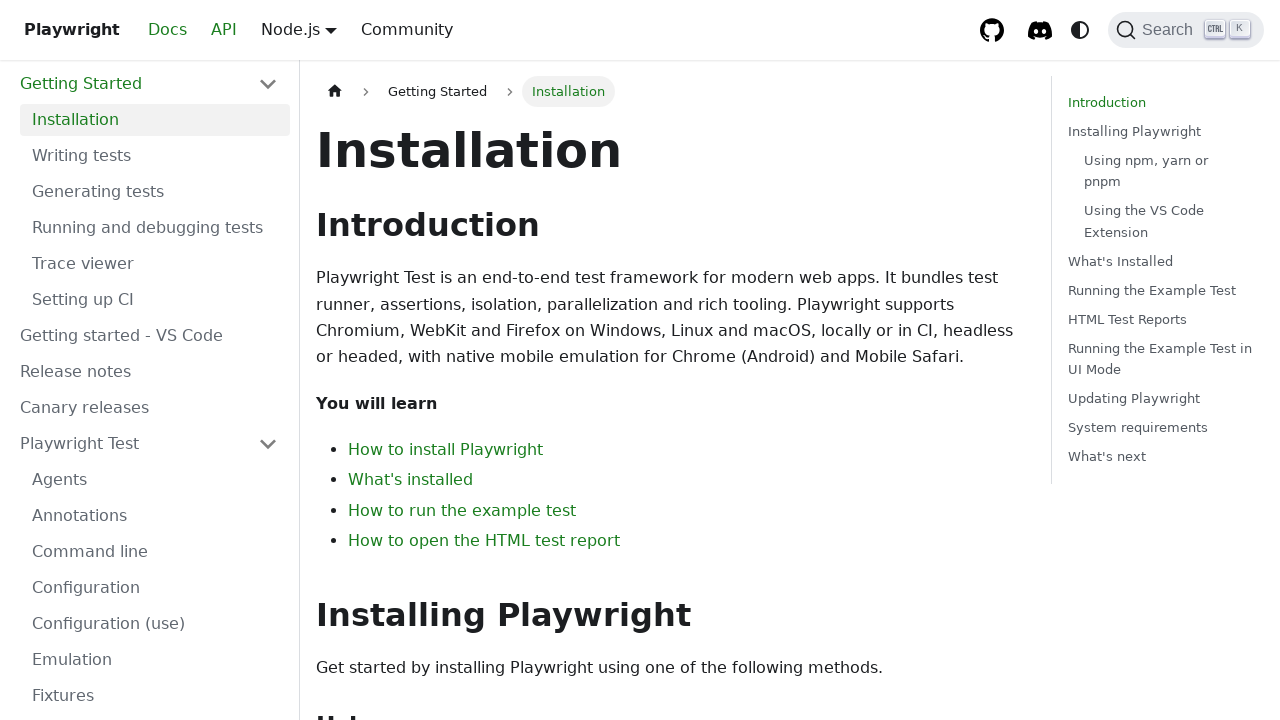

Hovered over platform dropdown menu at (331, 30) on .navbar__item.dropdown.dropdown--hoverable
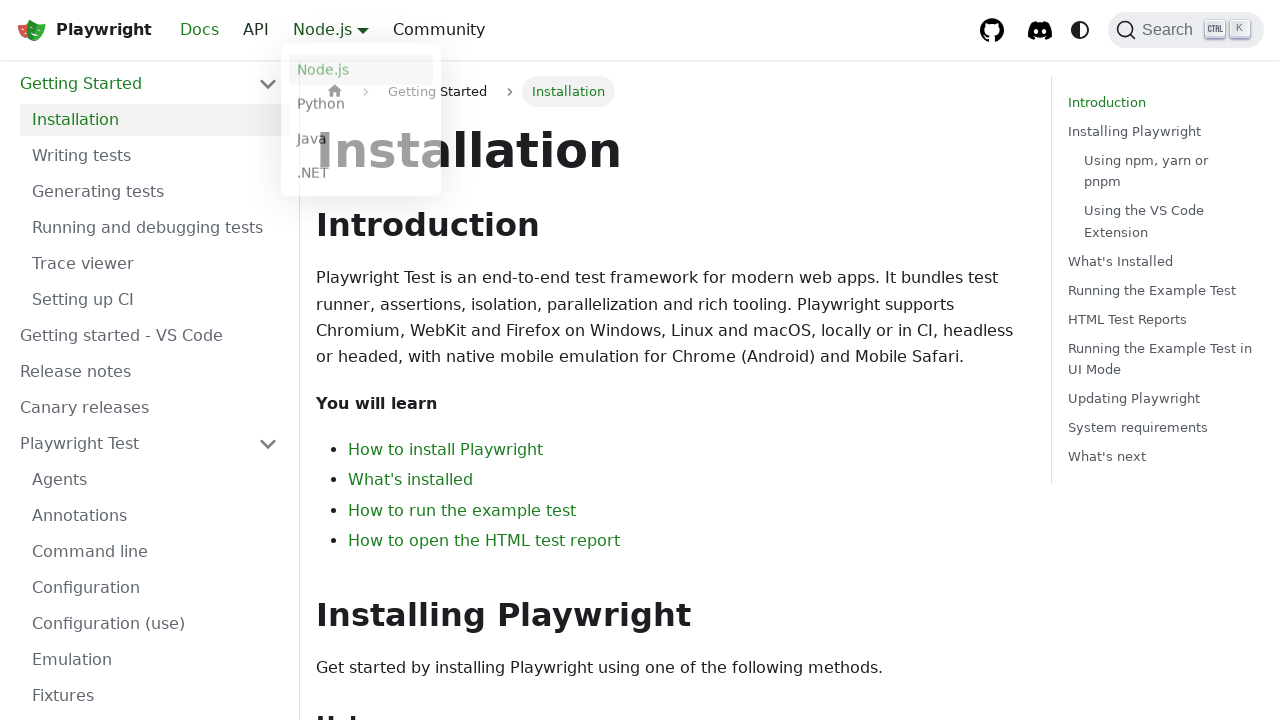

Selected Node.js from platform dropdown at (361, 74) on internal:role=link[name="Node.js"i]
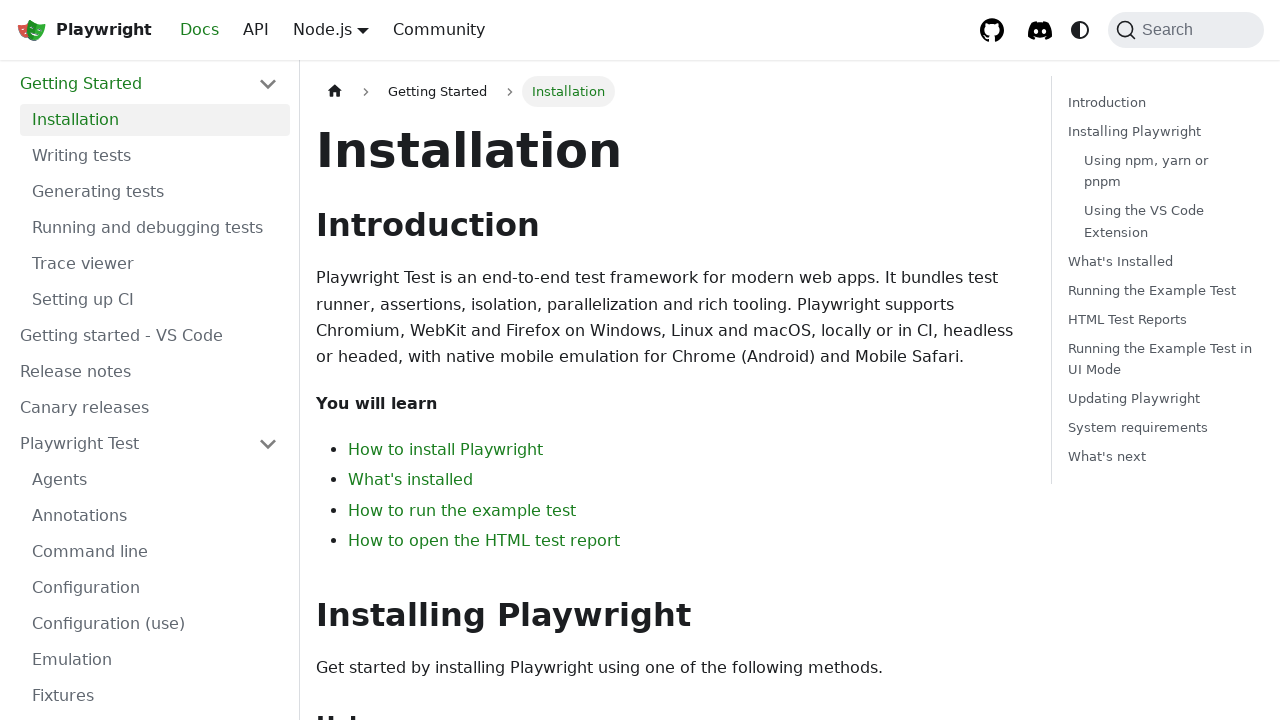

Verified navigation to Node.js installation docs page
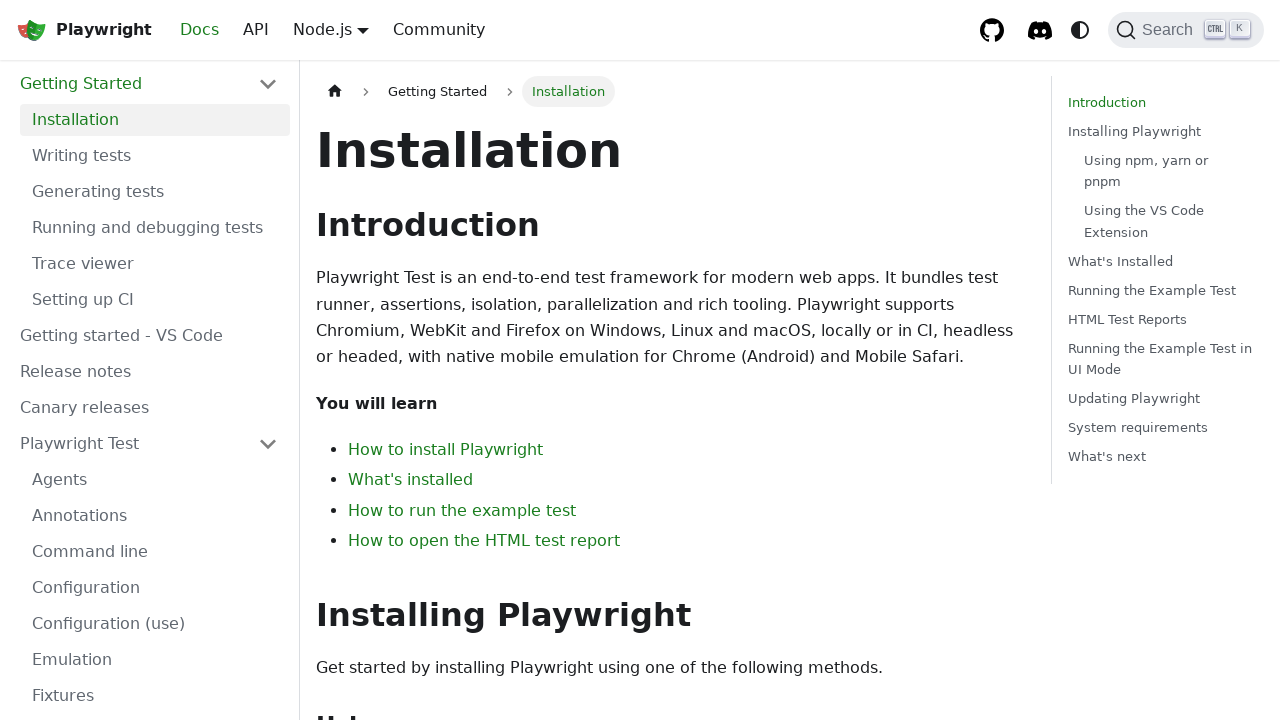

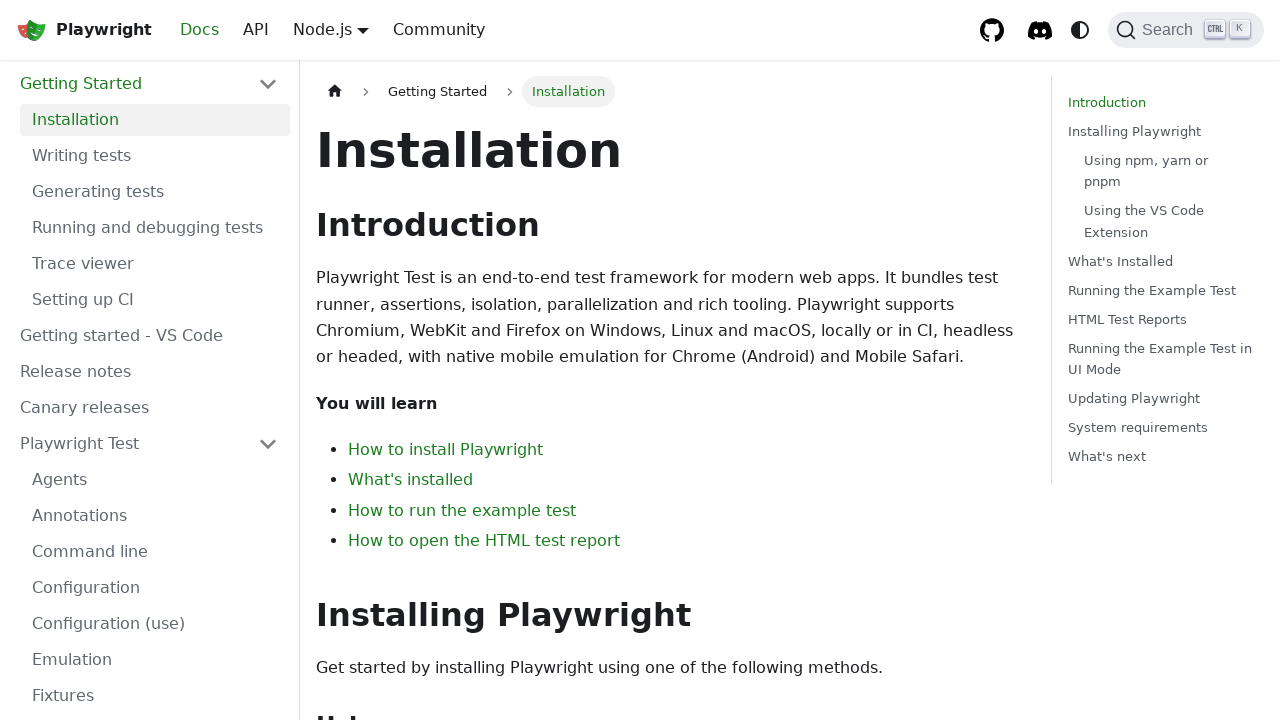